Navigates to a test site, clicks on the Form link, and verifies the active state of navigation elements

Starting URL: http://uitest.duodecadits.com/

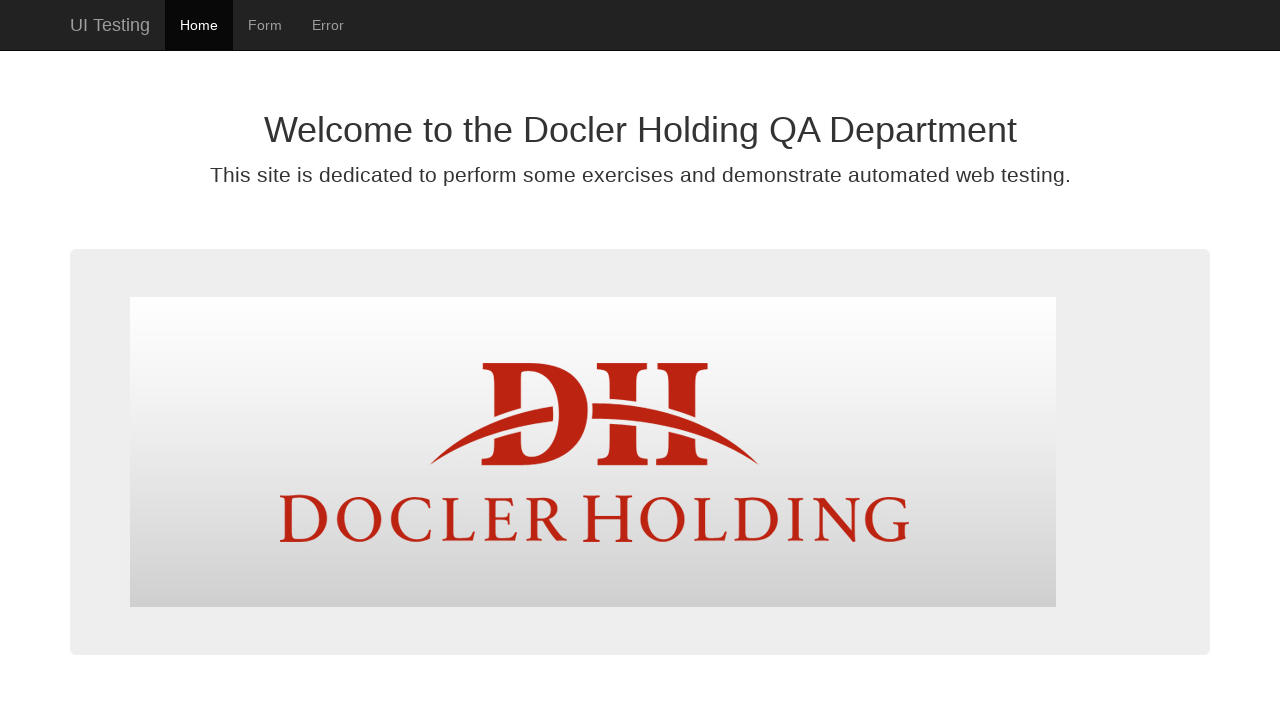

Clicked on the Form link at (265, 25) on text=Form
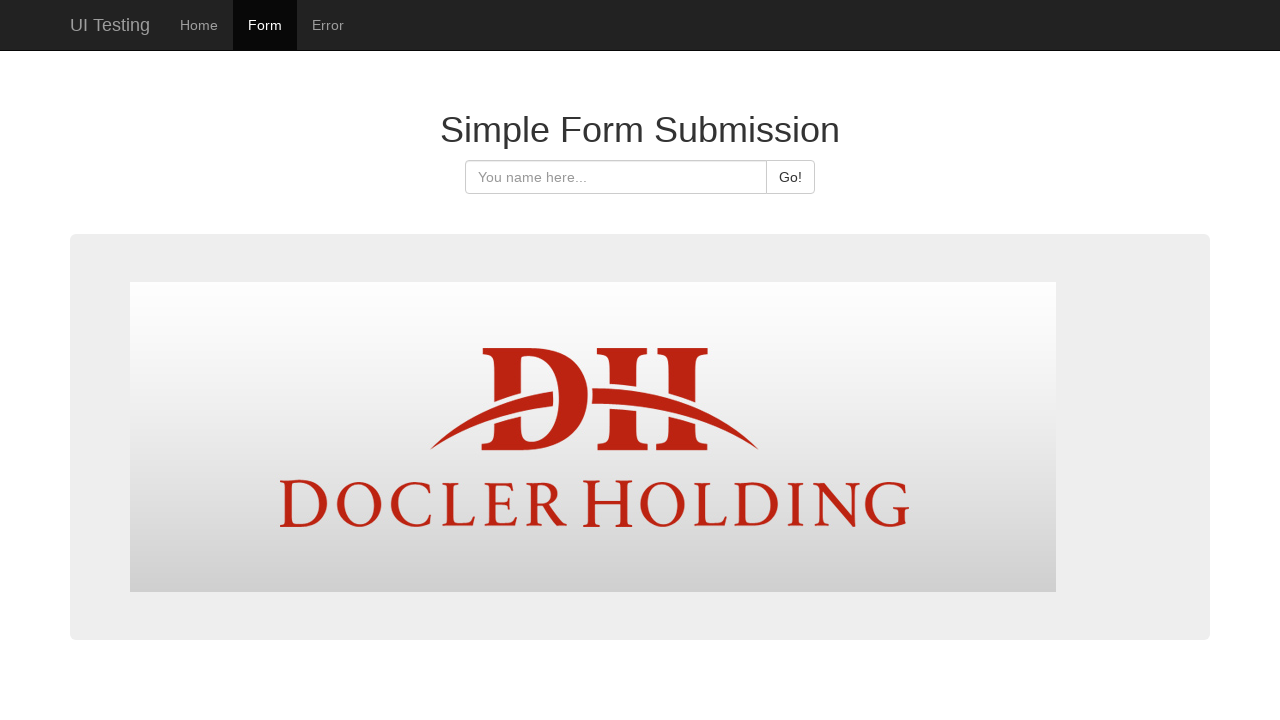

Waited for network idle after navigation
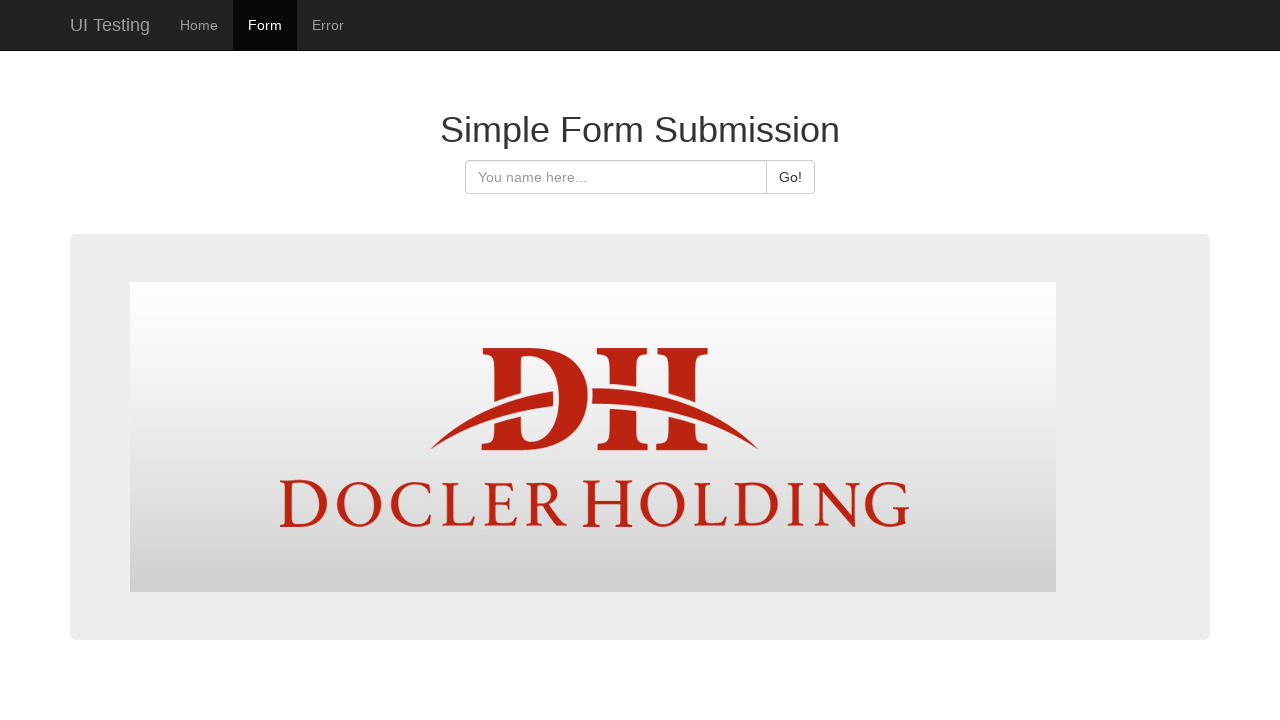

Located home element with ID 'home'
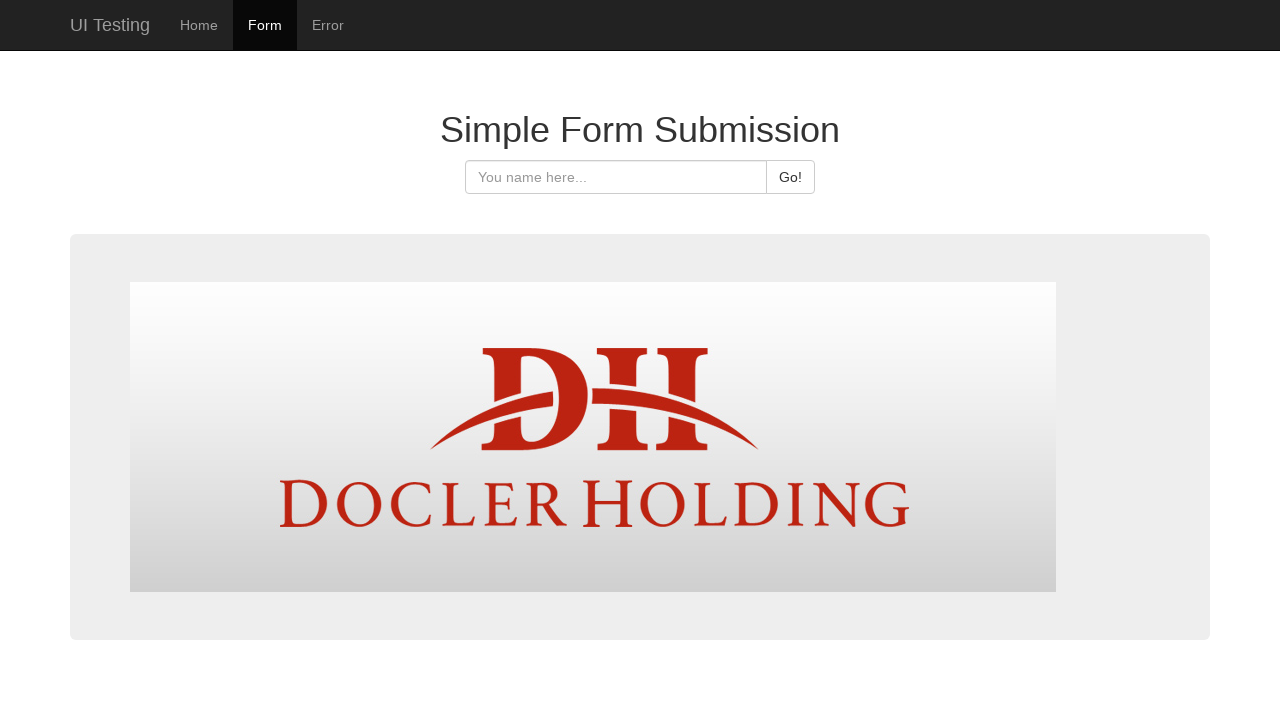

Retrieved class attribute from home element
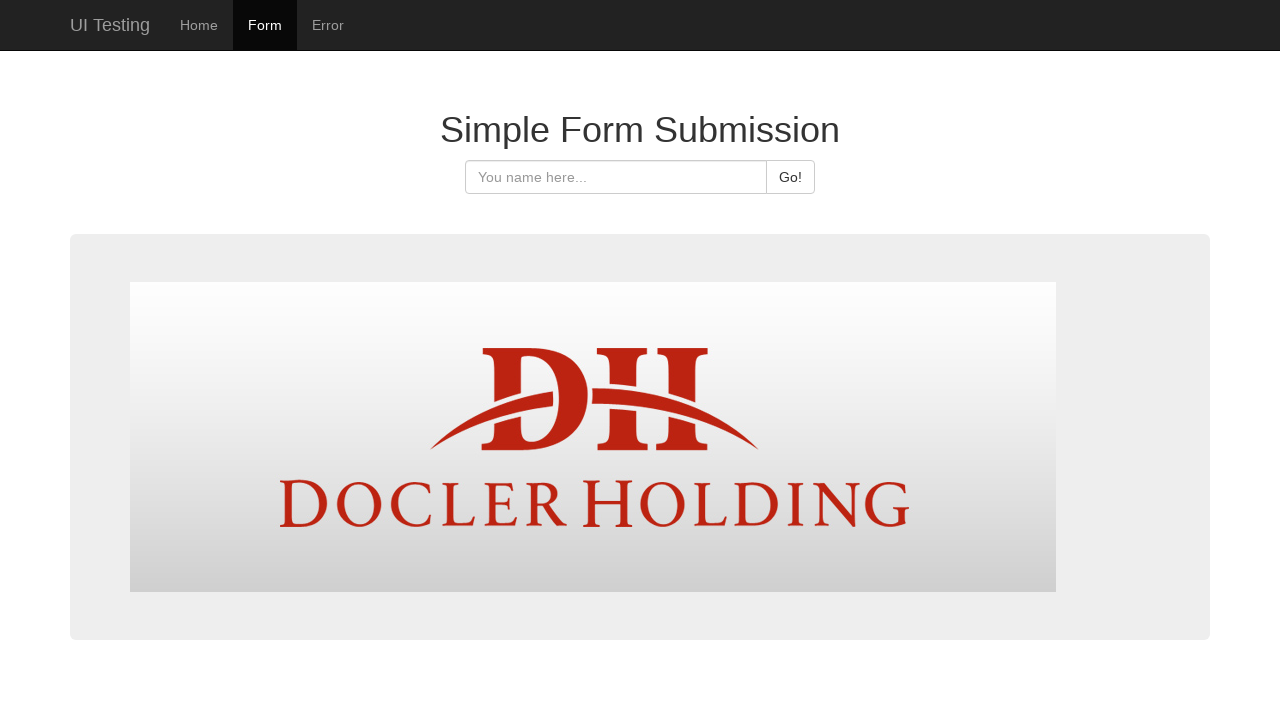

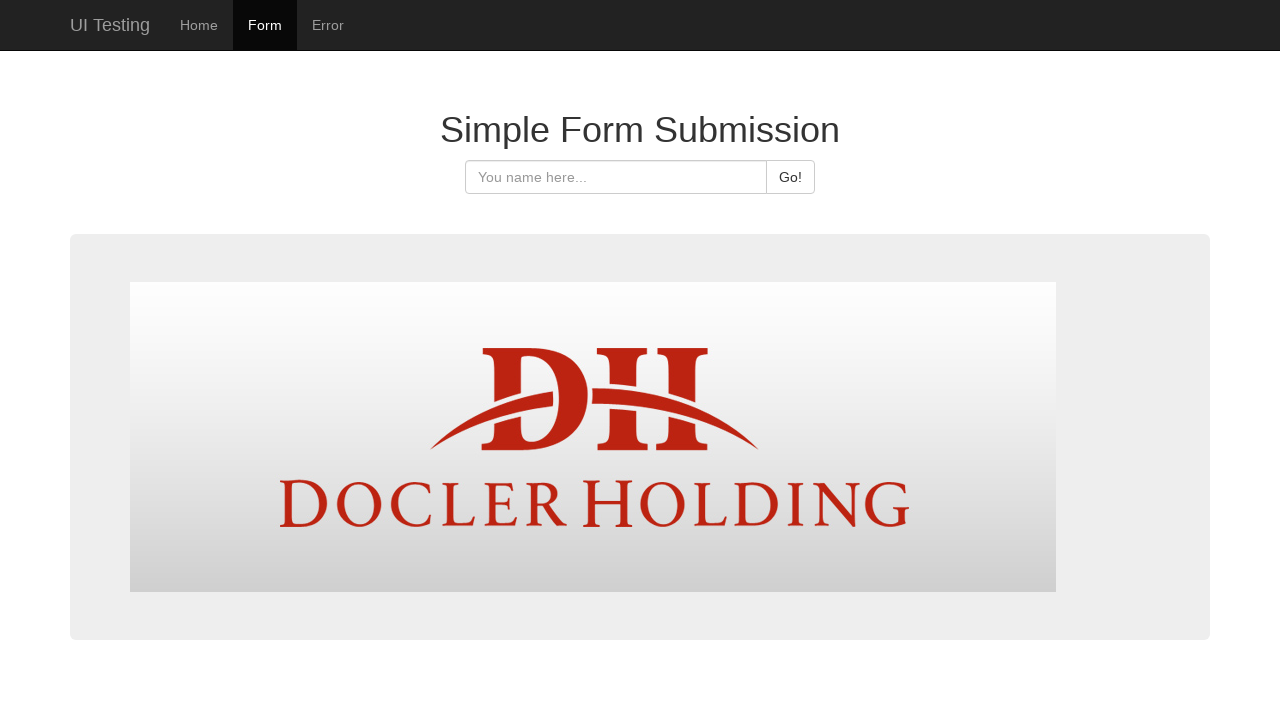